Tests the Python.org search functionality by entering "pycon" in the search box and submitting the search form, then verifying that results are found.

Starting URL: http://www.python.org

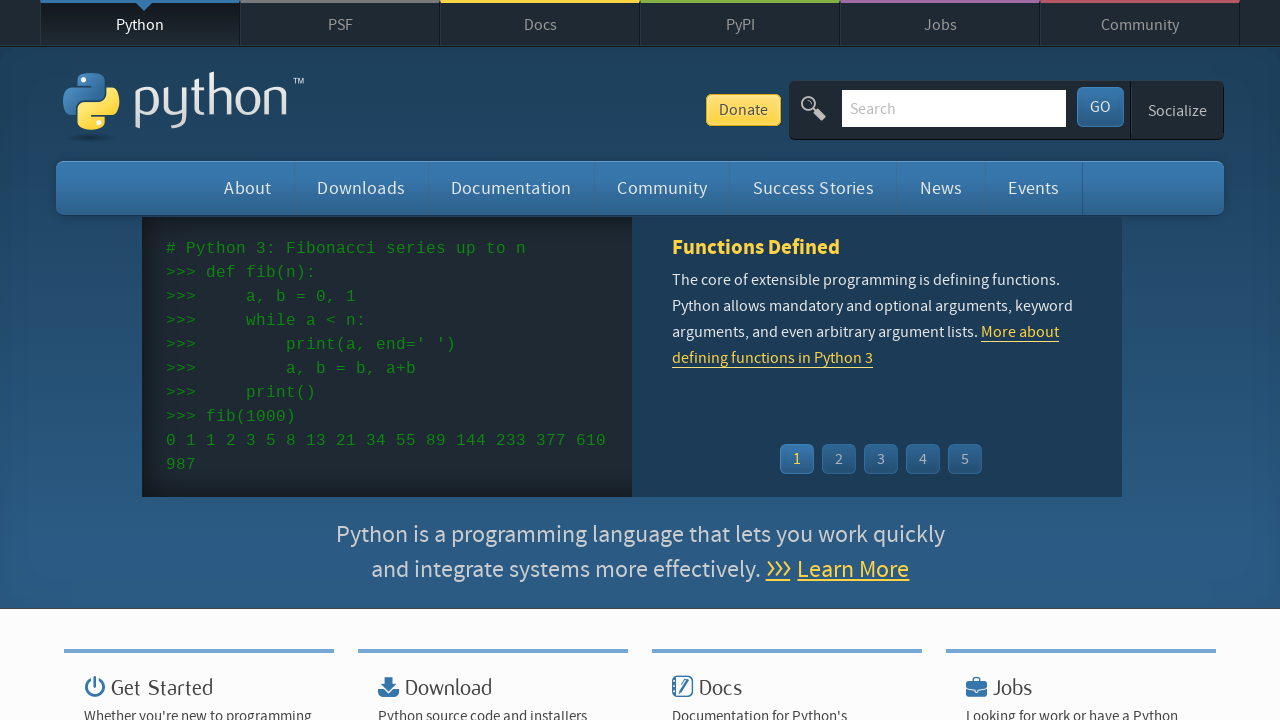

Verified page title contains 'Python'
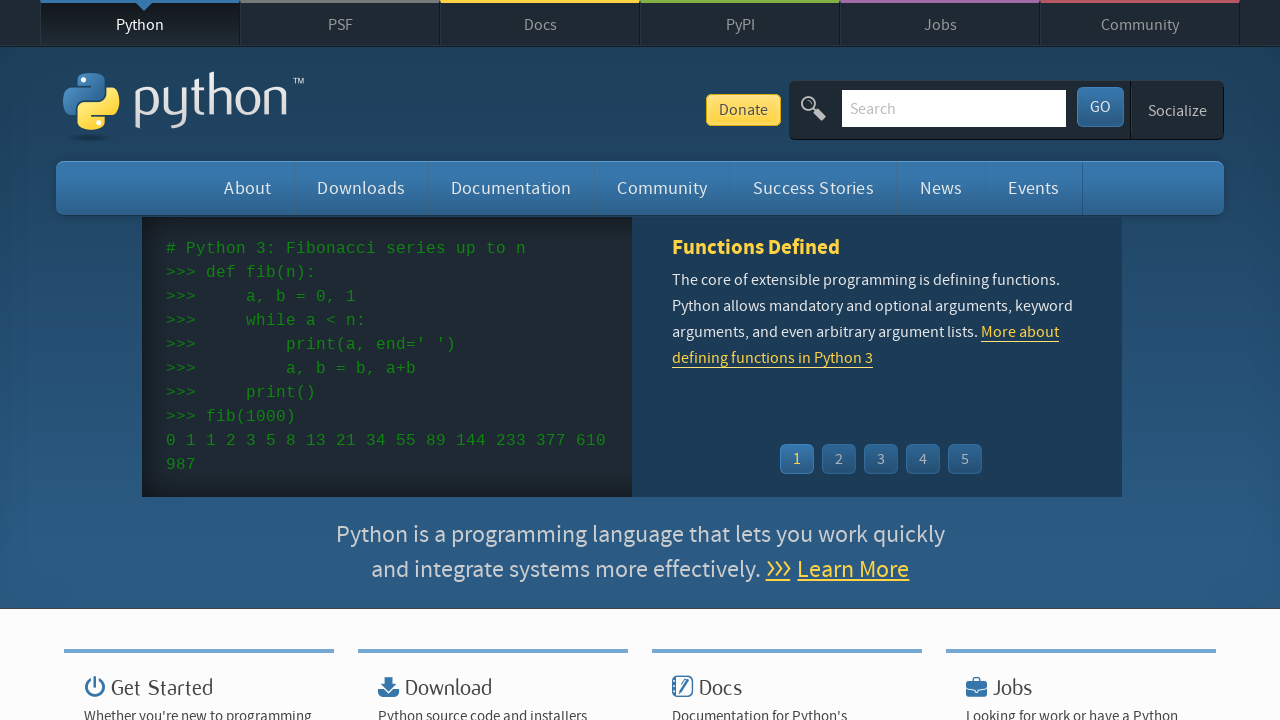

Located search box input element
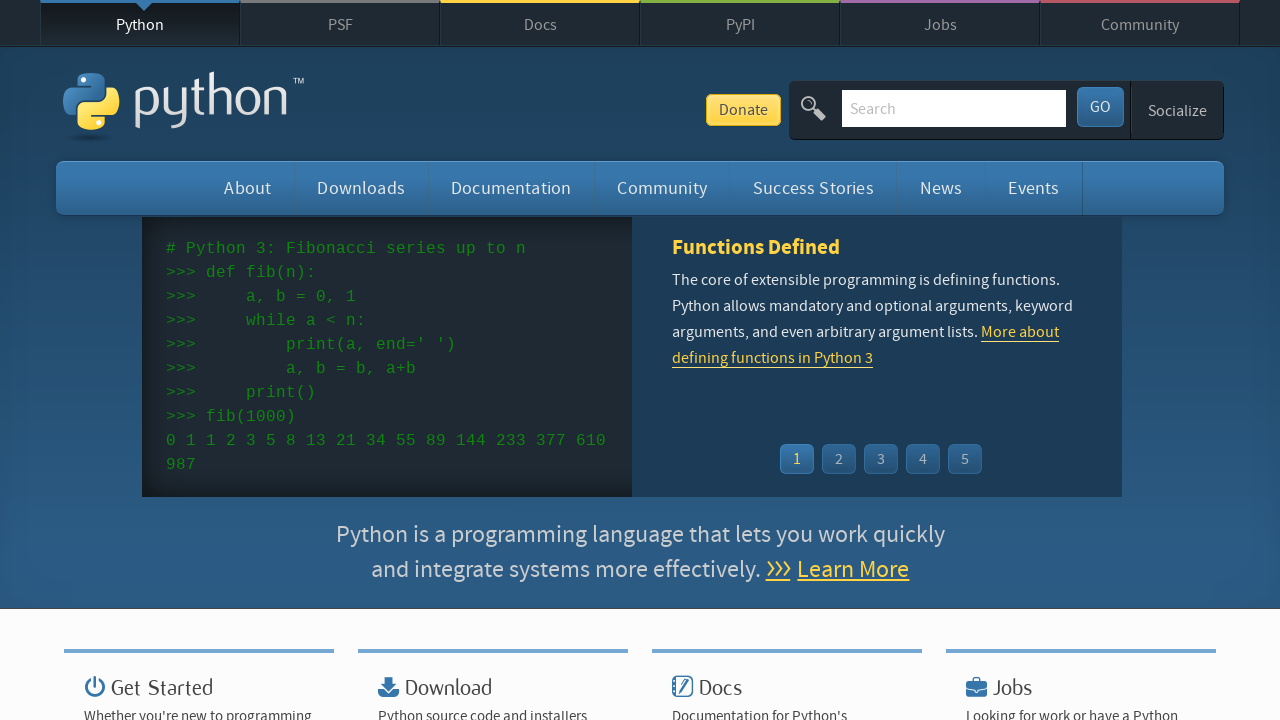

Cleared search box on input[name='q']
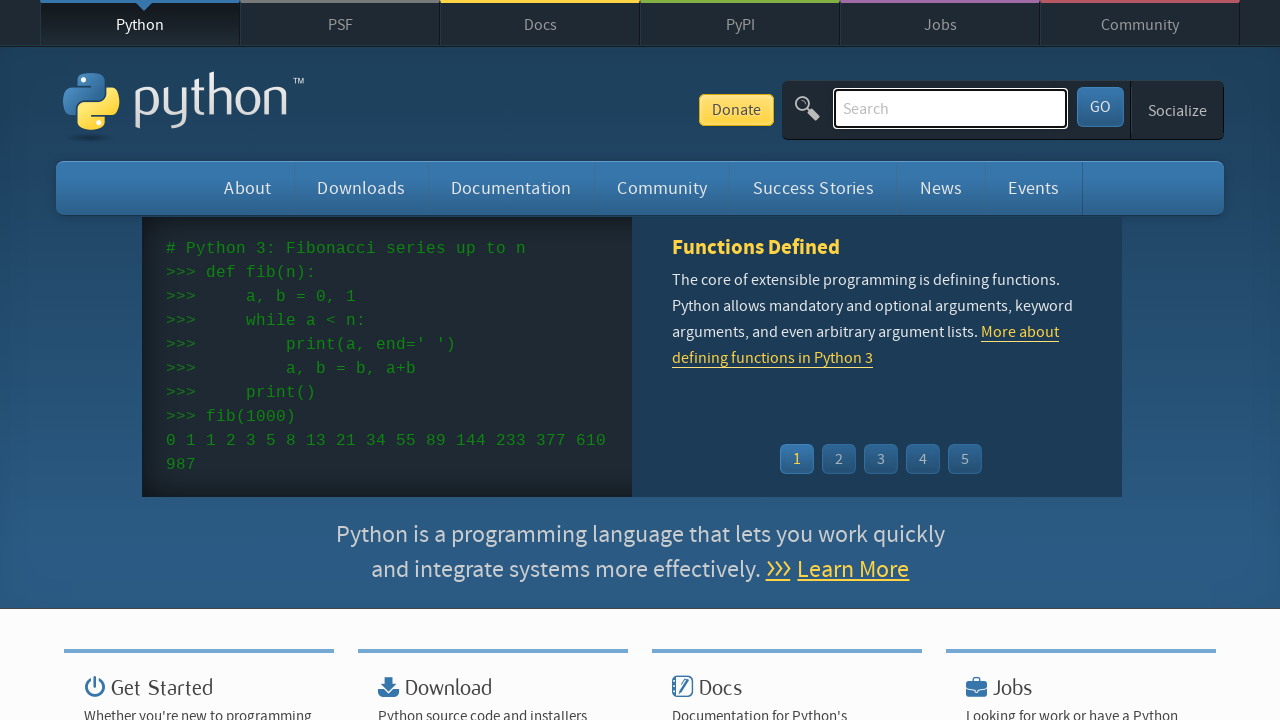

Filled search box with 'pycon' on input[name='q']
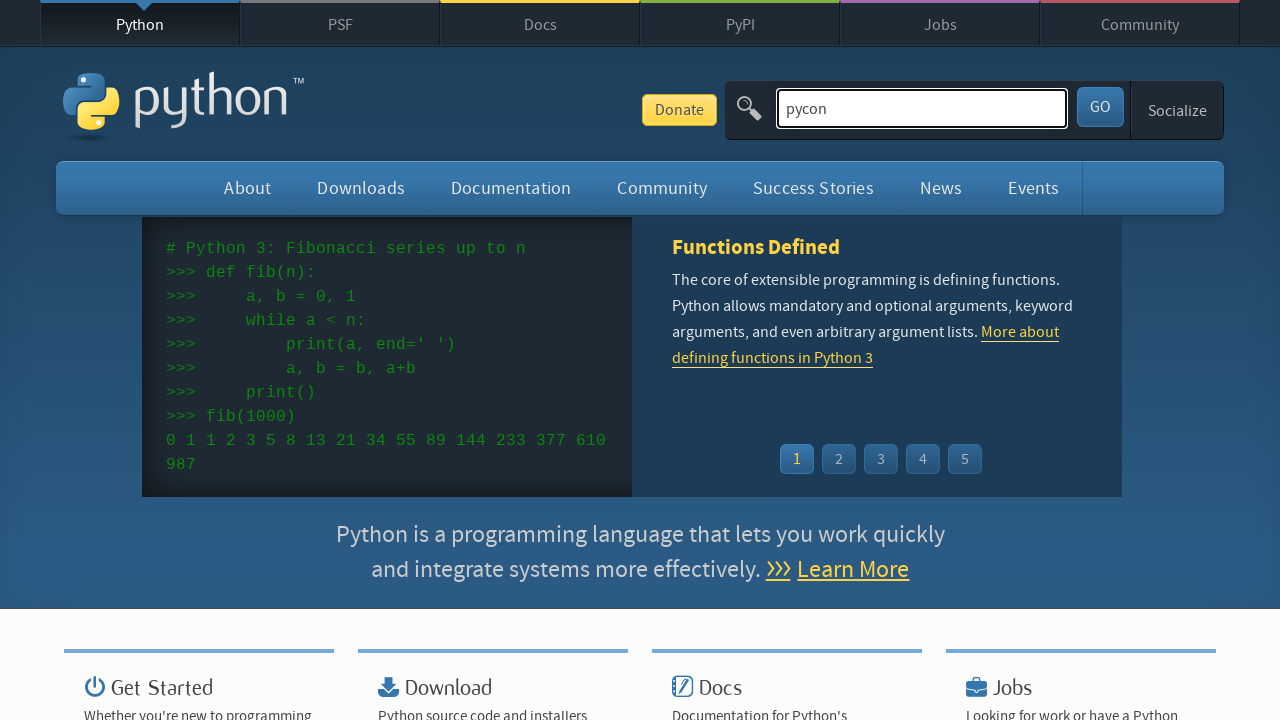

Pressed Enter to submit search on input[name='q']
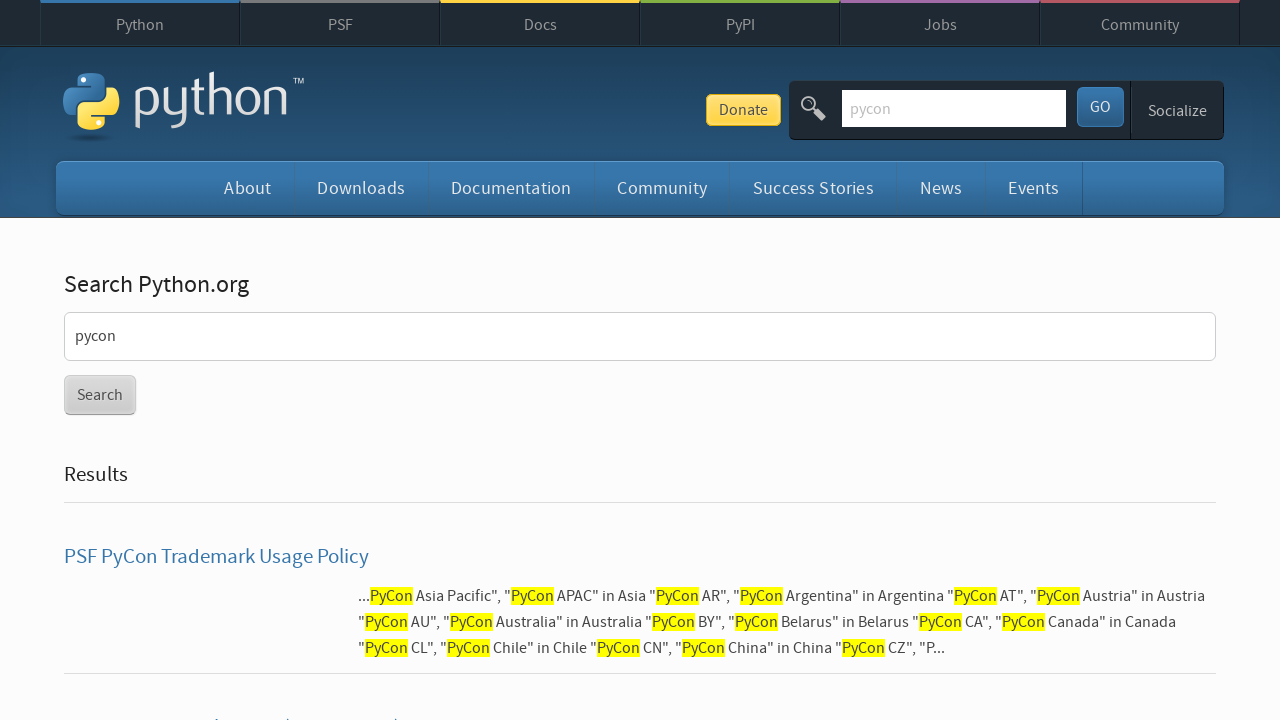

Waited for page load to complete (networkidle)
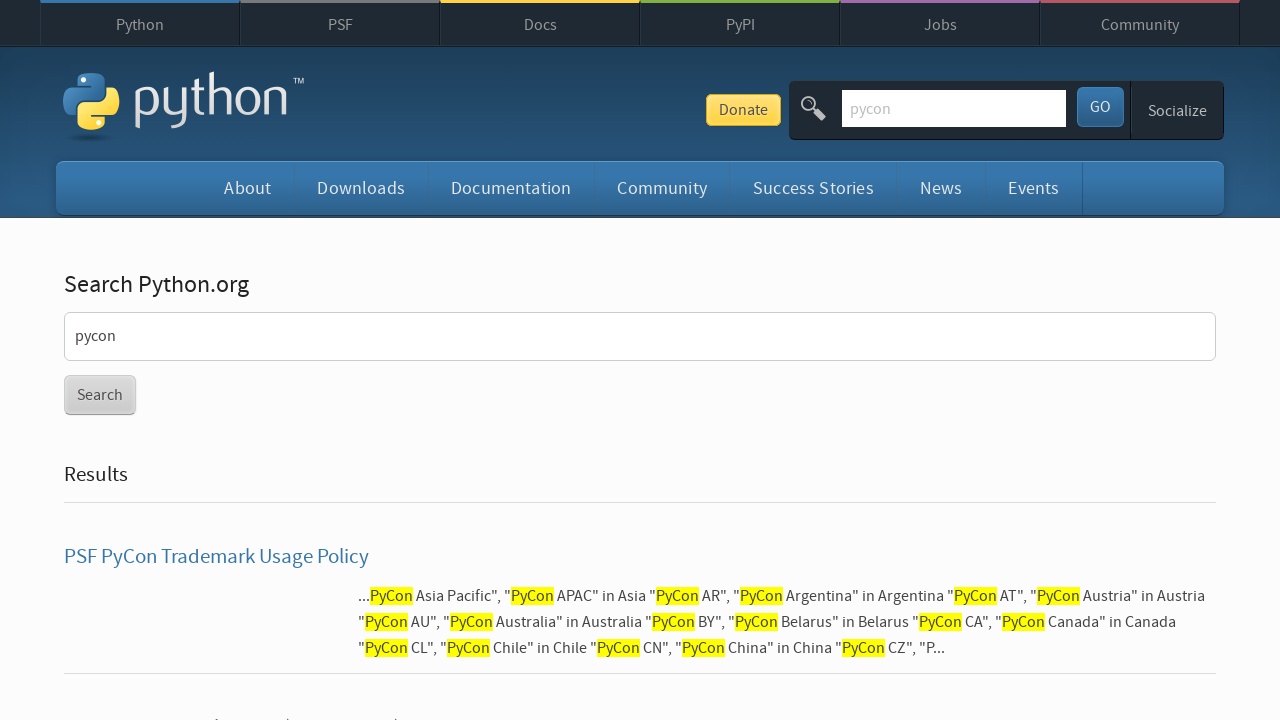

Verified search results were found (no 'No results found' message)
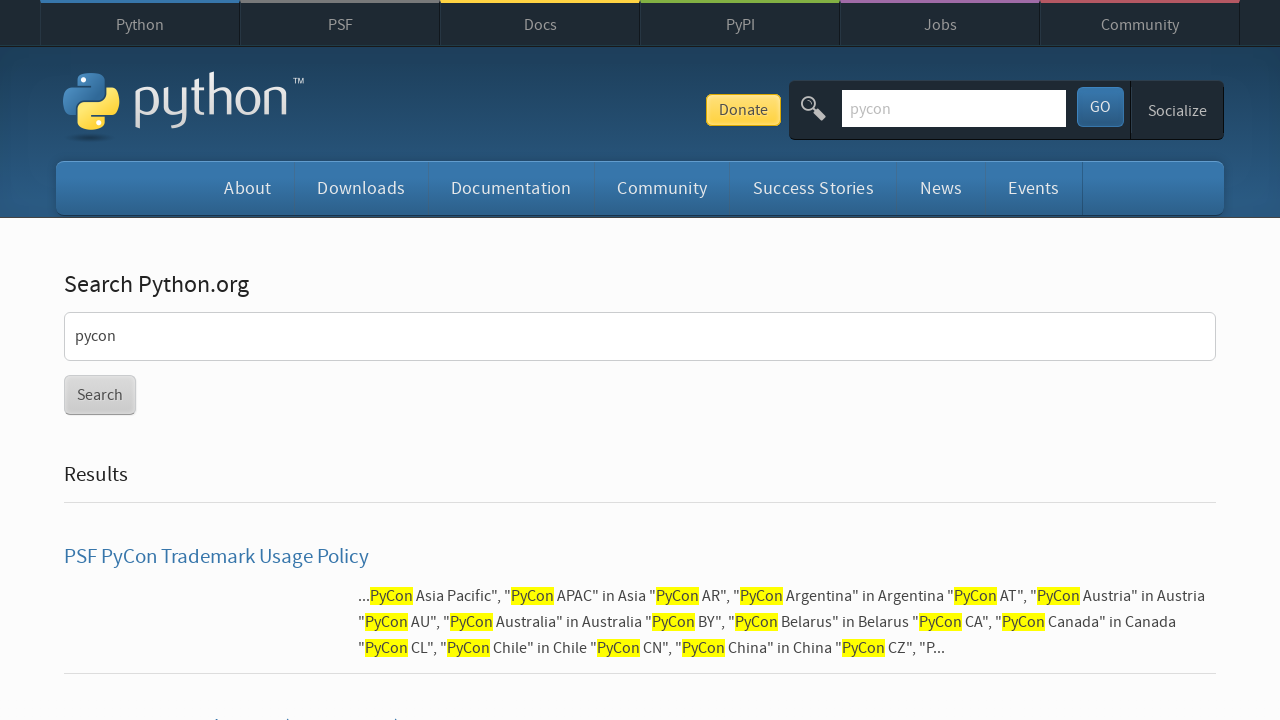

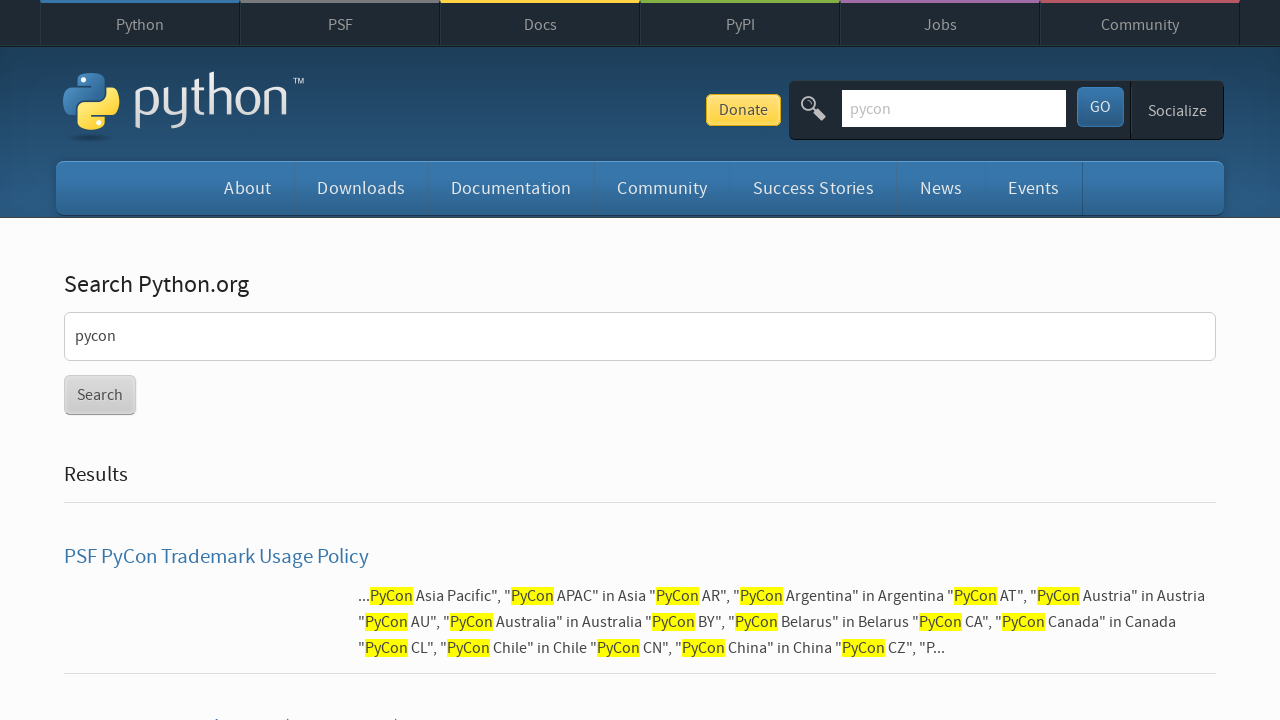